Navigates to the Republic Services homepage to verify the page loads correctly

Starting URL: https://republicservices.com

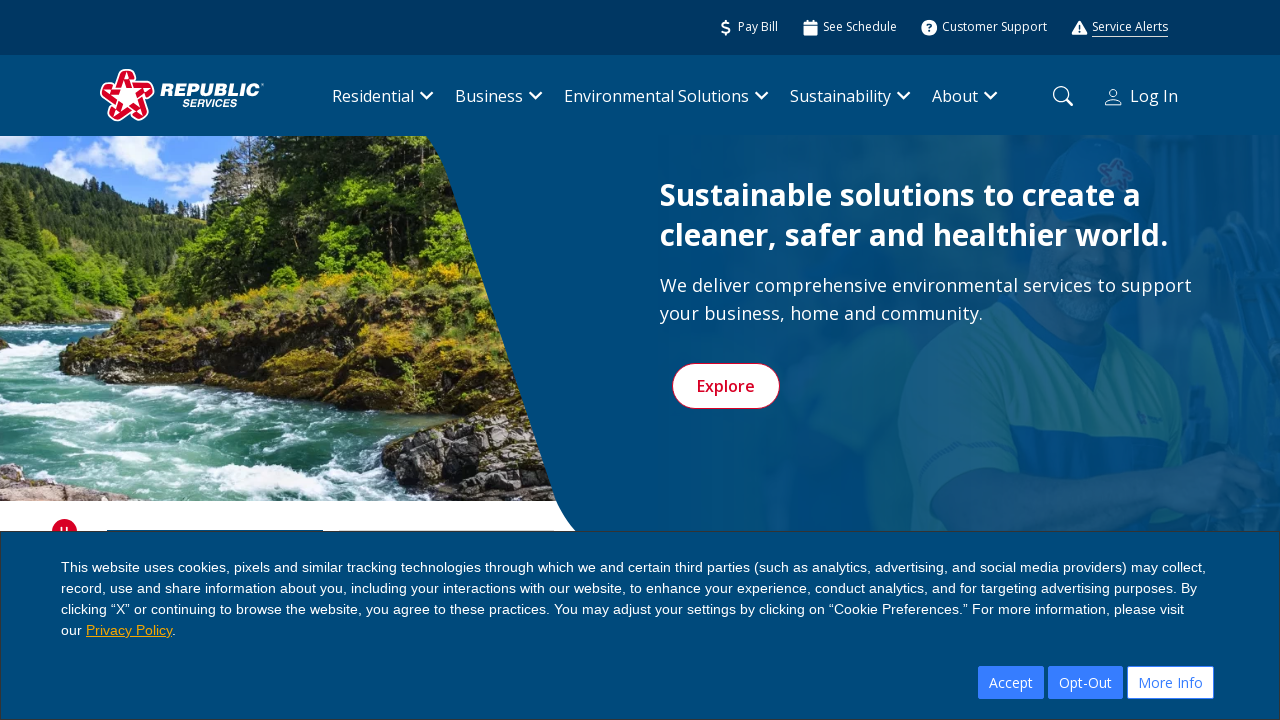

Waited for DOM content to load on Republic Services homepage
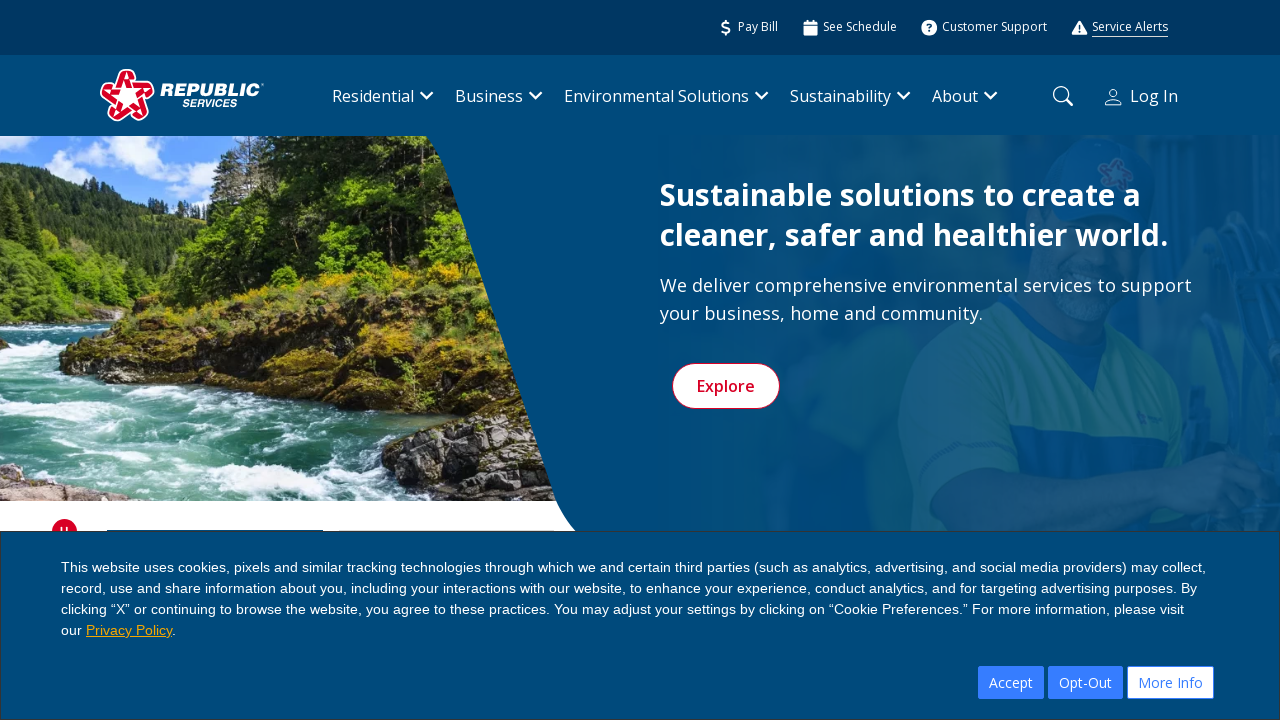

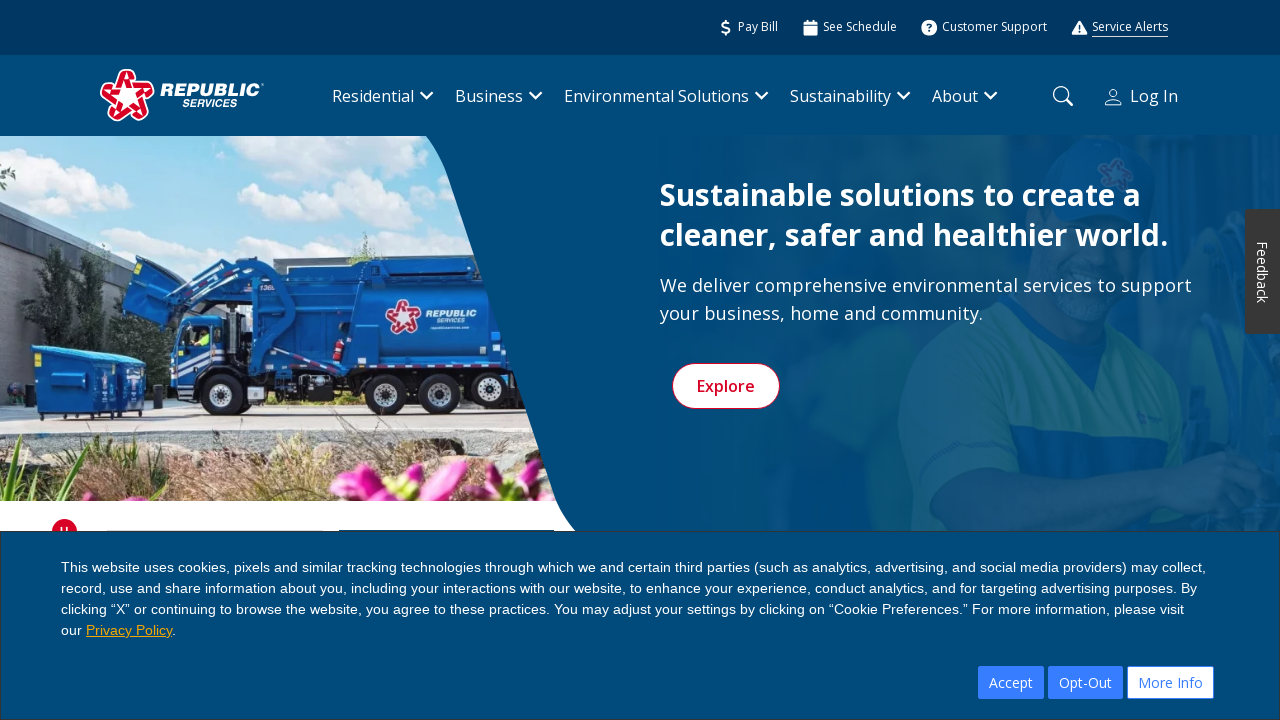